Tests sorting the "Due" column in ascending order by clicking the column header and verifying the values are sorted correctly

Starting URL: http://the-internet.herokuapp.com/tables

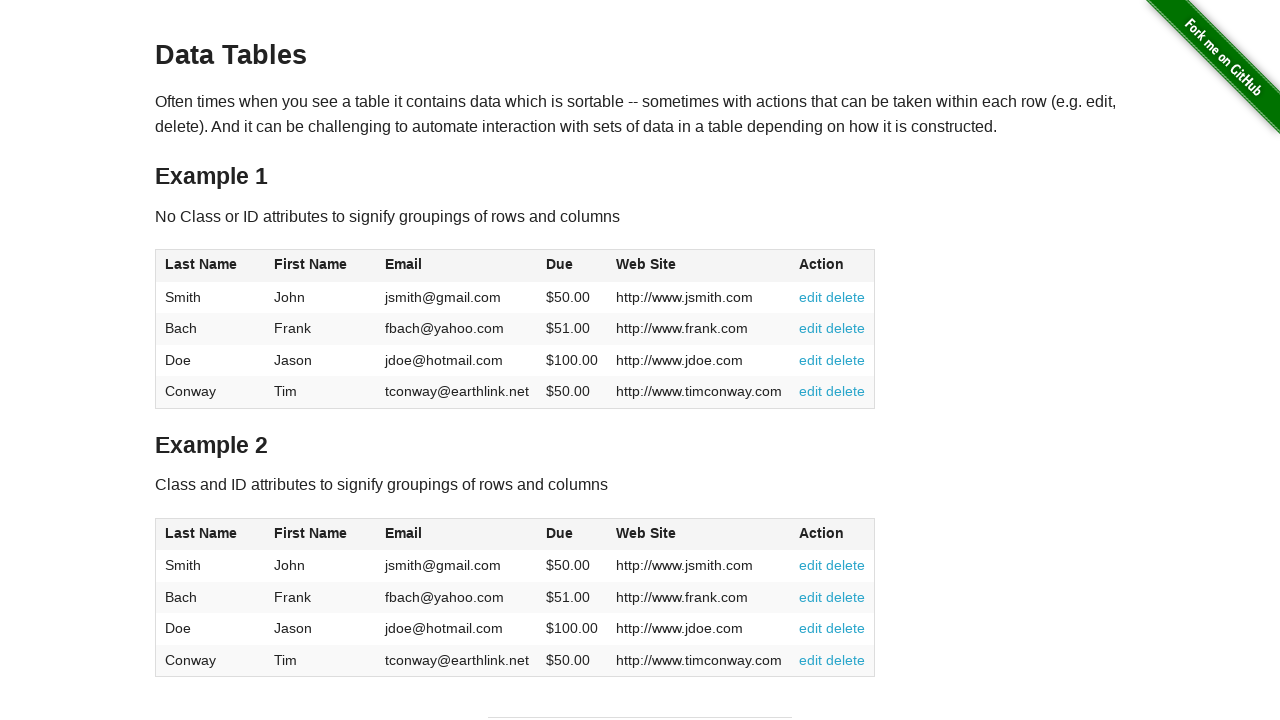

Clicked Due column header to sort in ascending order at (572, 266) on #table1 thead tr th:nth-of-type(4)
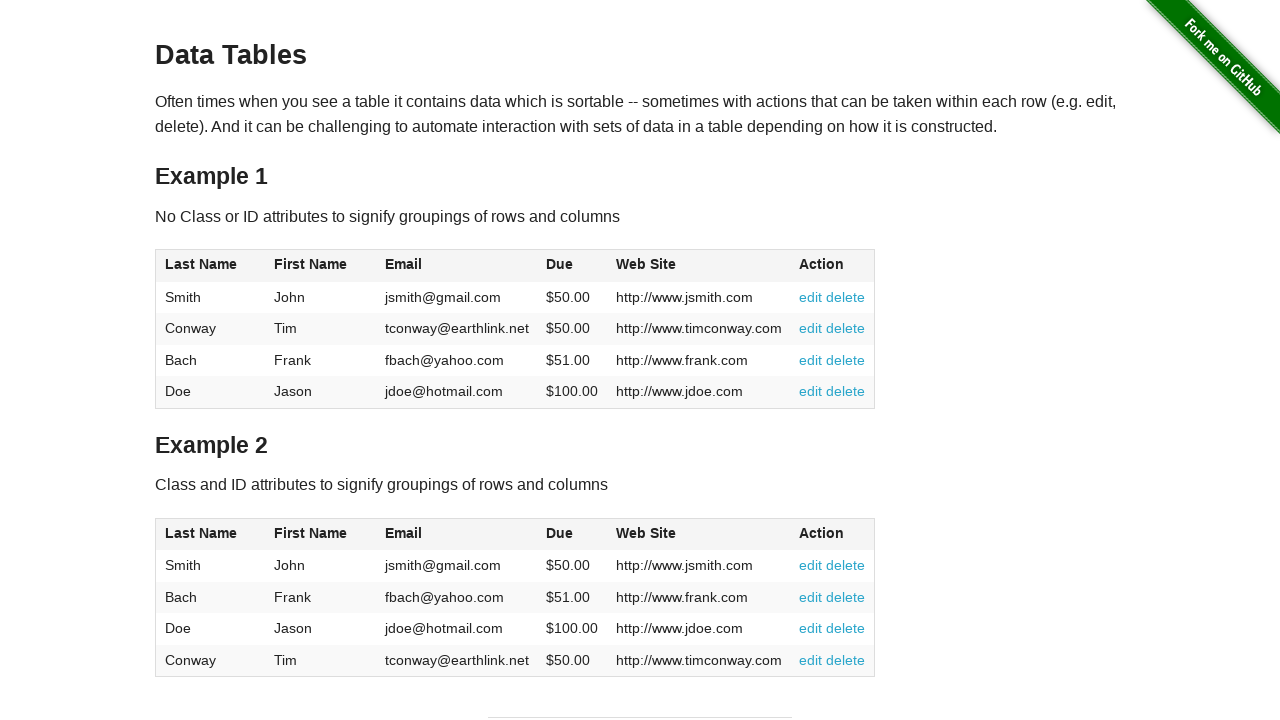

Due column table data loaded and ready for verification
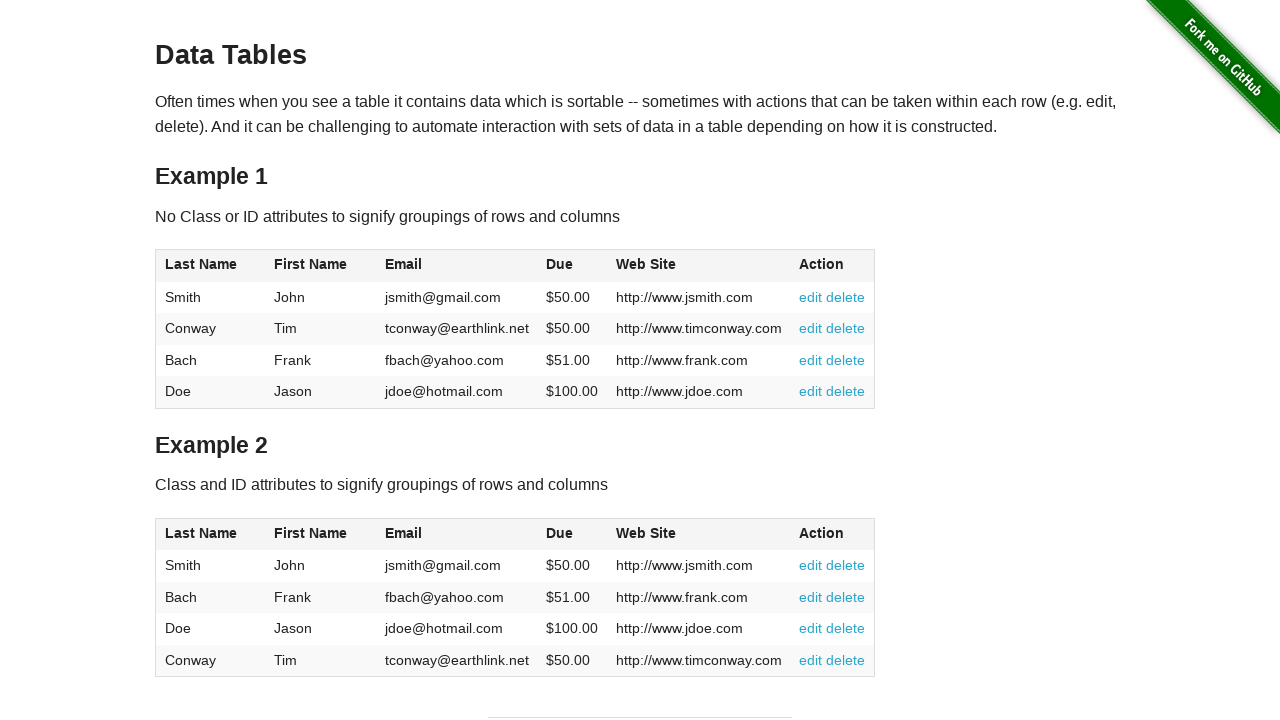

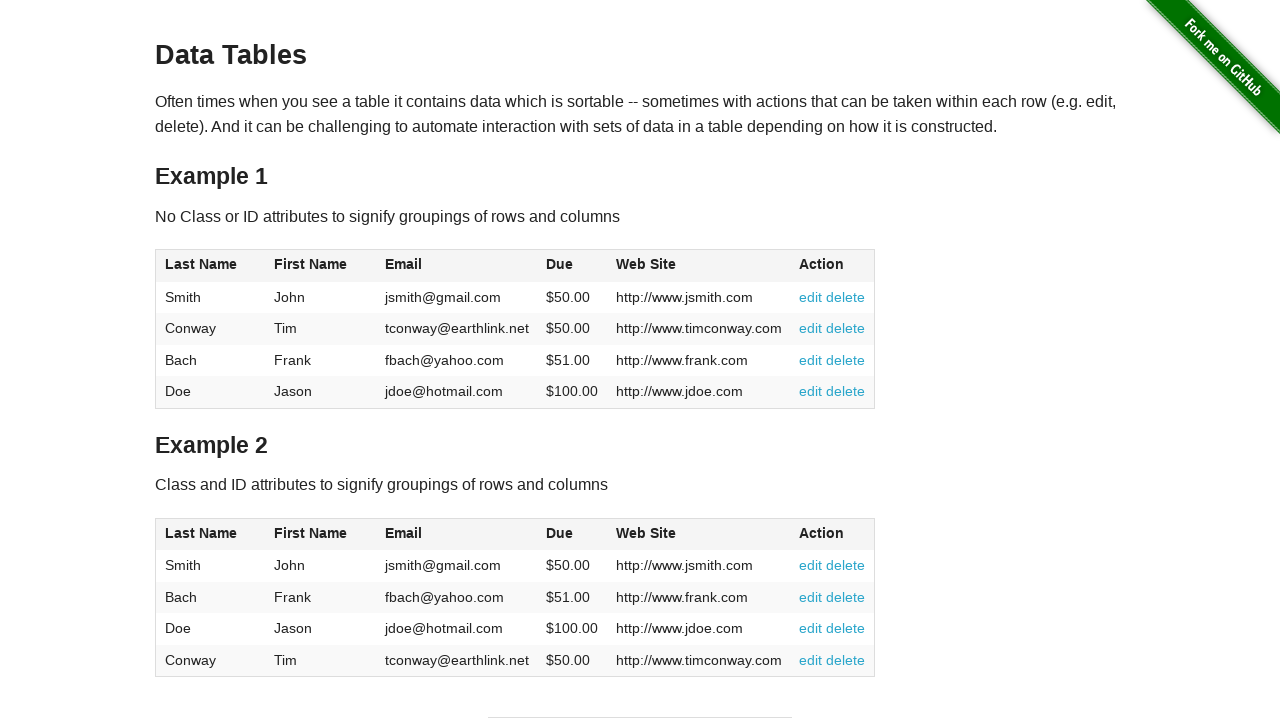